Tests standard HTML select dropdown by selecting options using different methods - by label, value, and index

Starting URL: https://www.lambdatest.com/selenium-playground/select-dropdown-demo

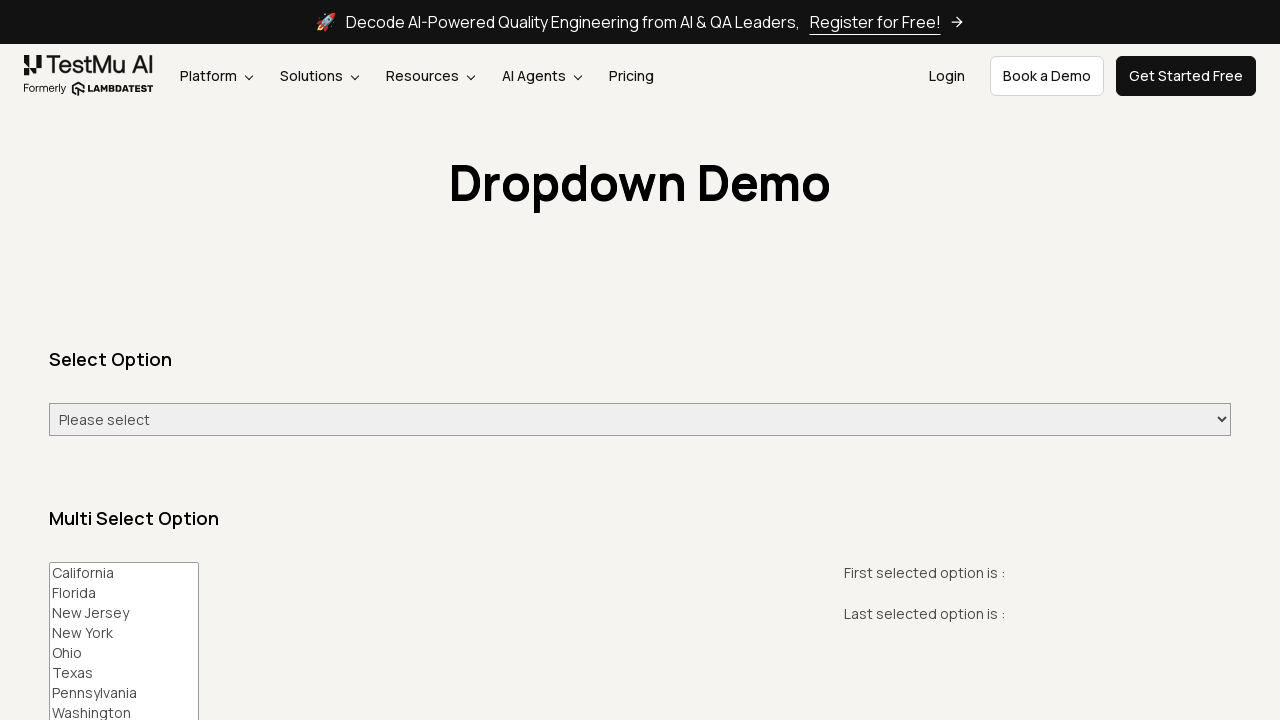

Navigated to select dropdown demo page
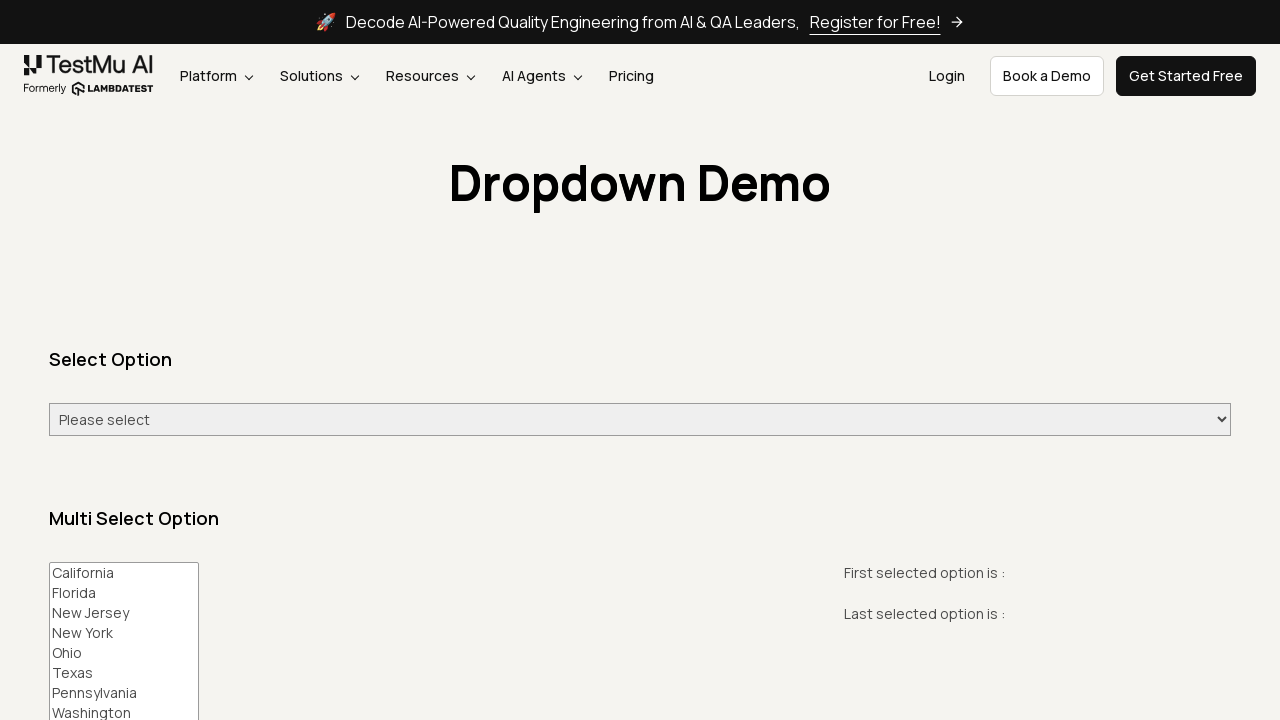

Selected 'Tuesday' from dropdown by label on #select-demo
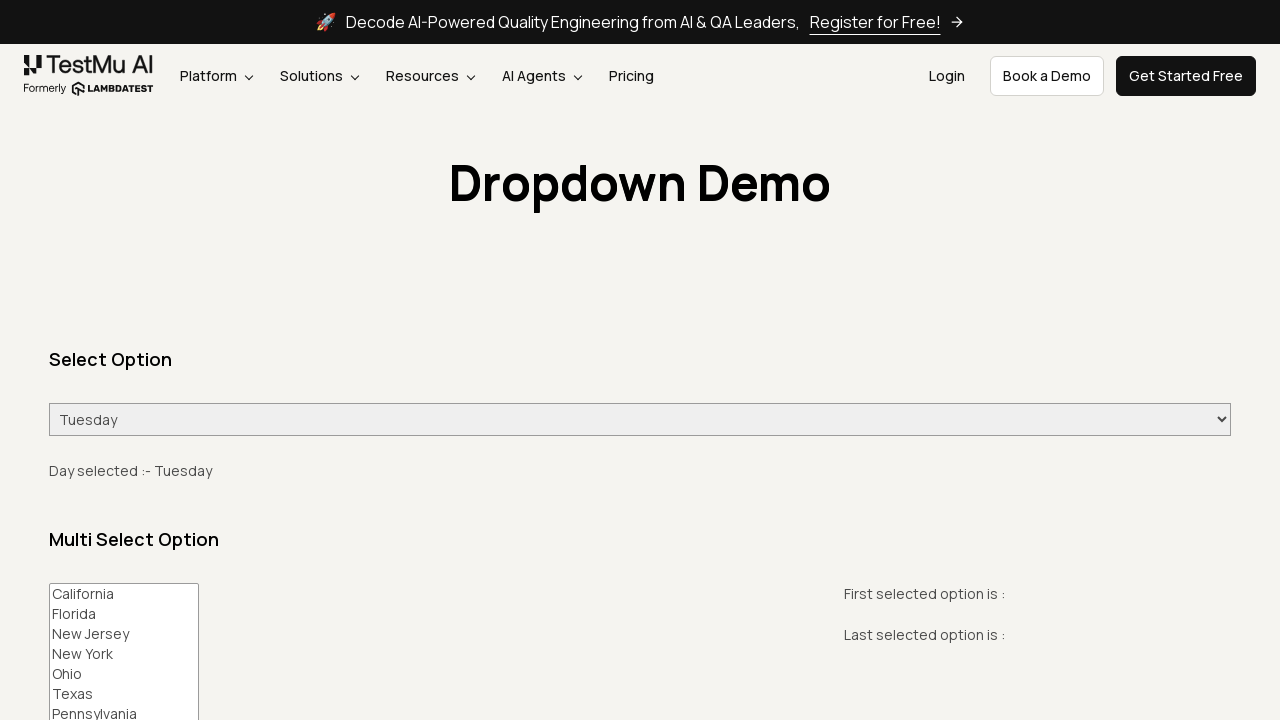

Selected 'Friday' from dropdown by value on #select-demo
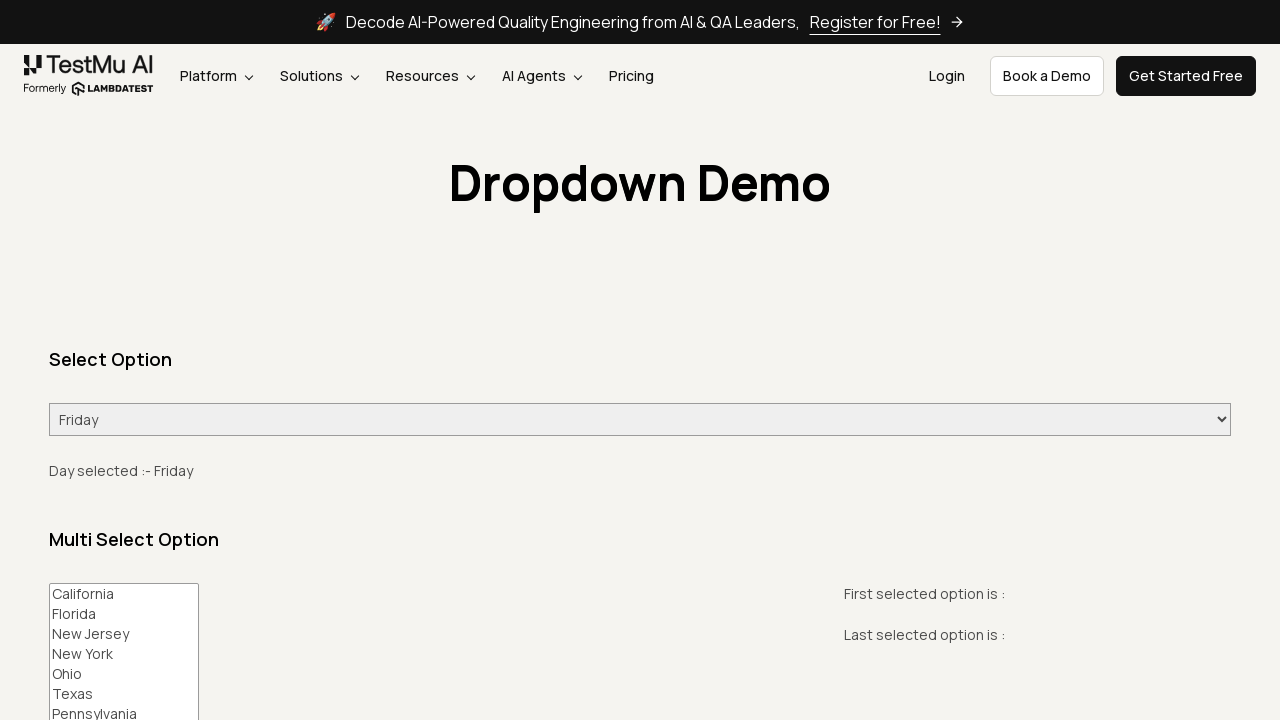

Selected option at index 6 from dropdown on #select-demo
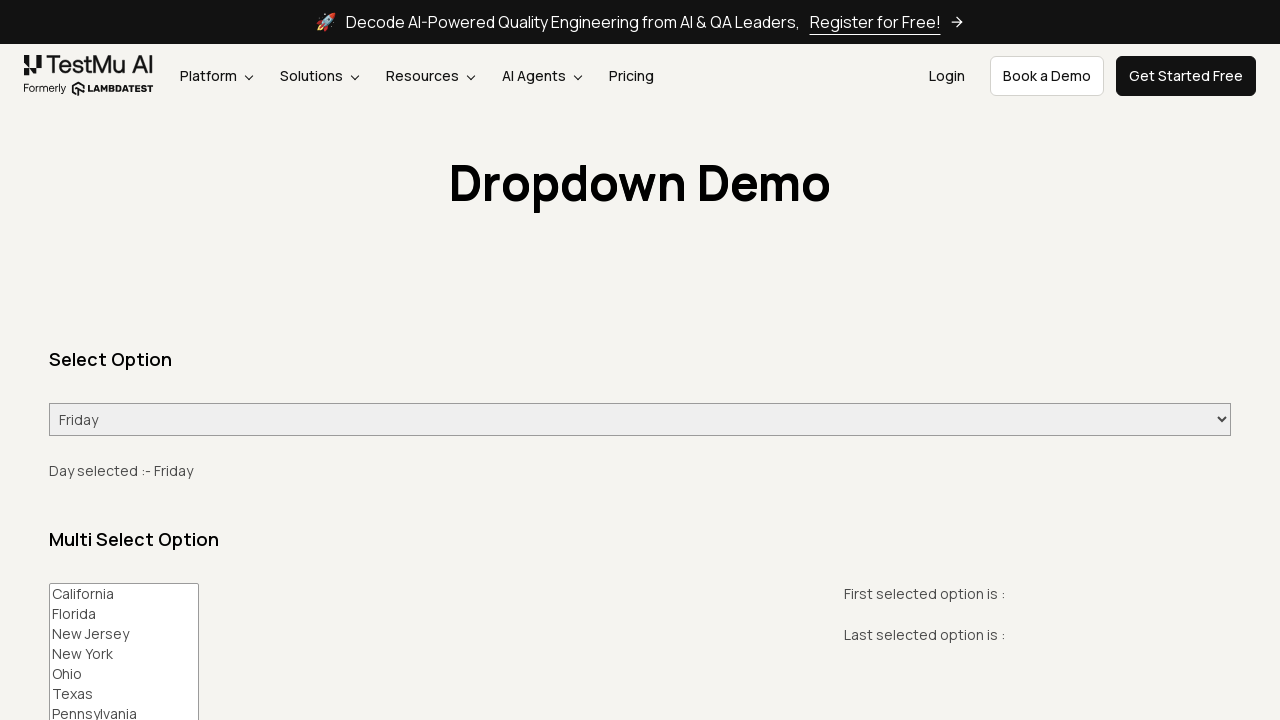

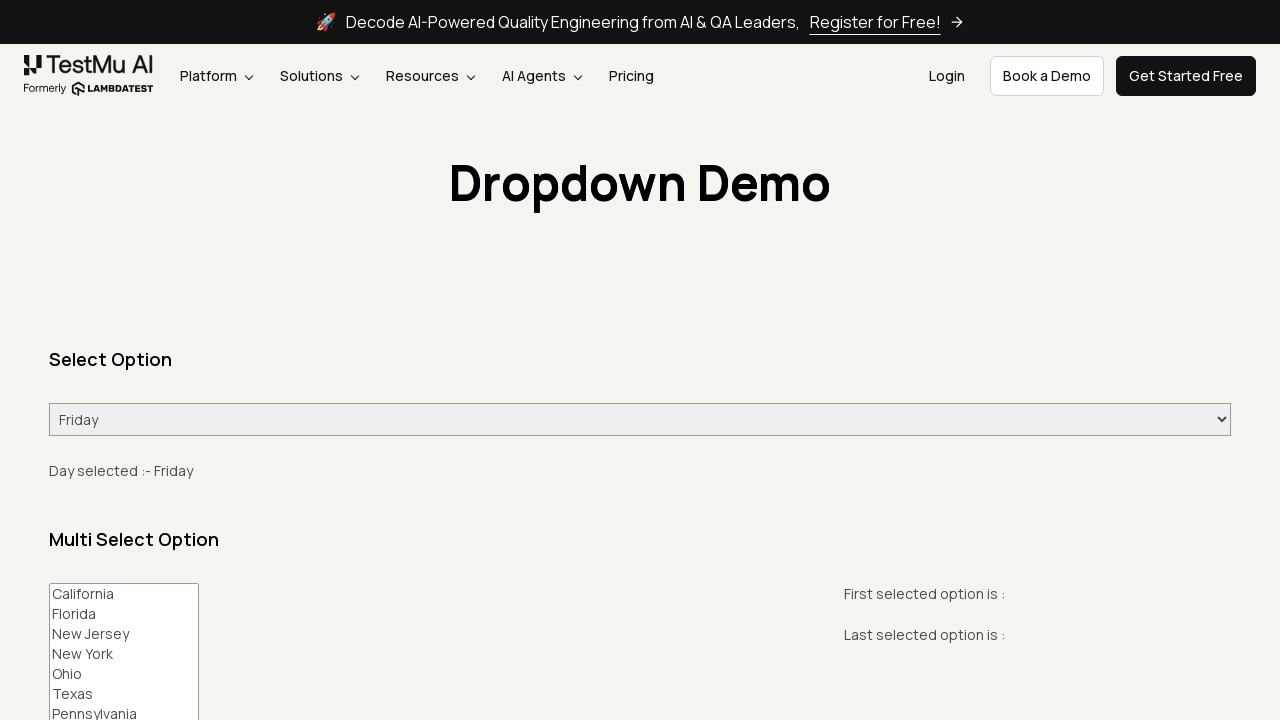